Tests a web form by filling in a text field and submitting it, then verifies the success message

Starting URL: https://www.selenium.dev/selenium/web/web-form.html

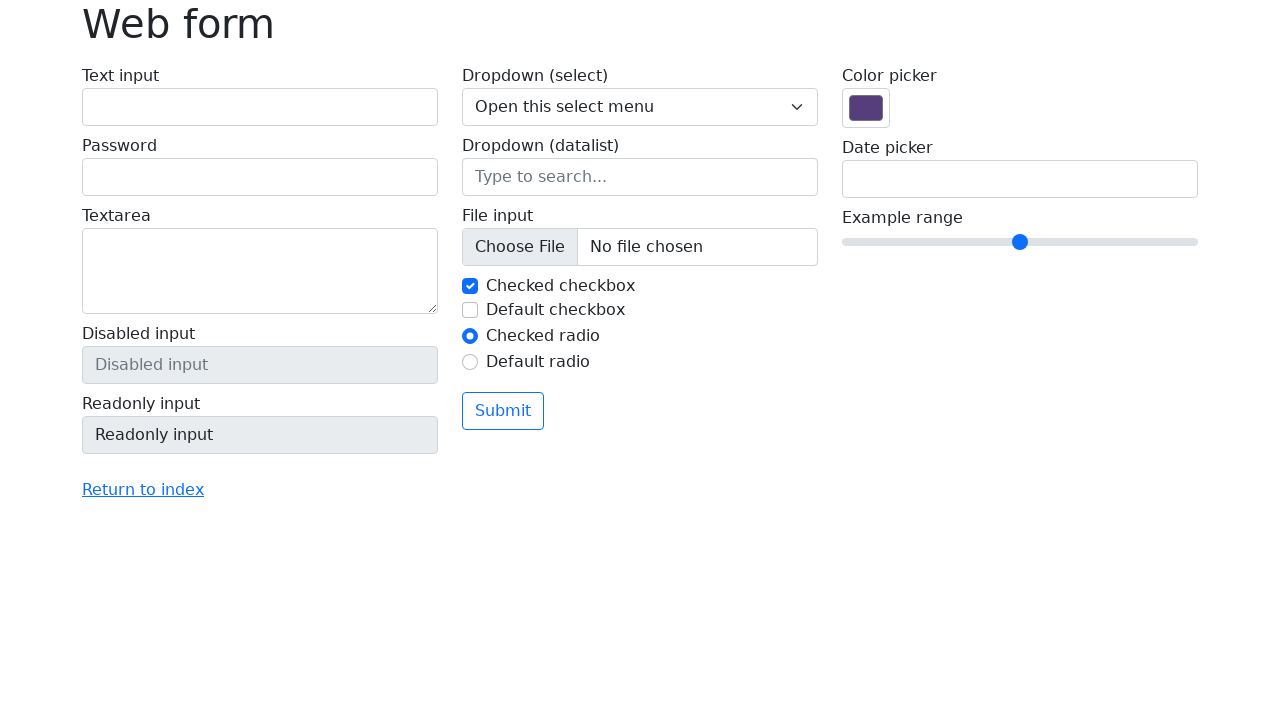

Verified page title is 'Web form'
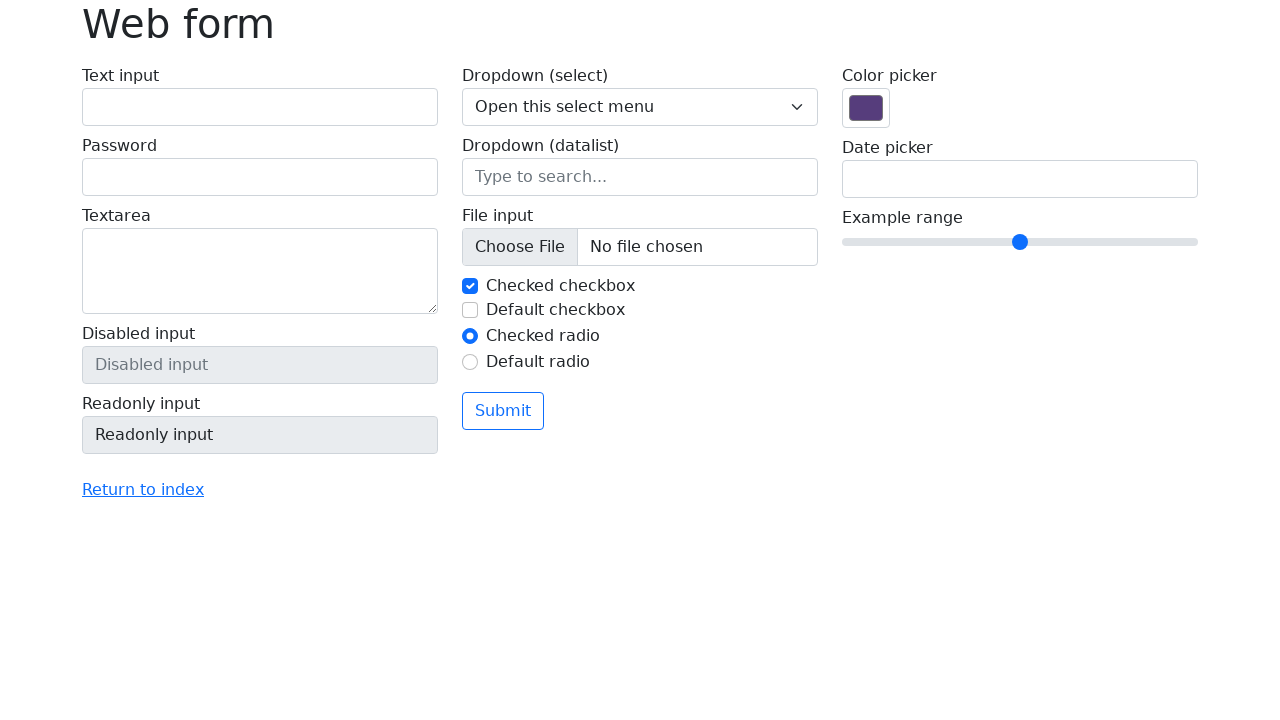

Filled text field with 'Selenium' on input[name='my-text']
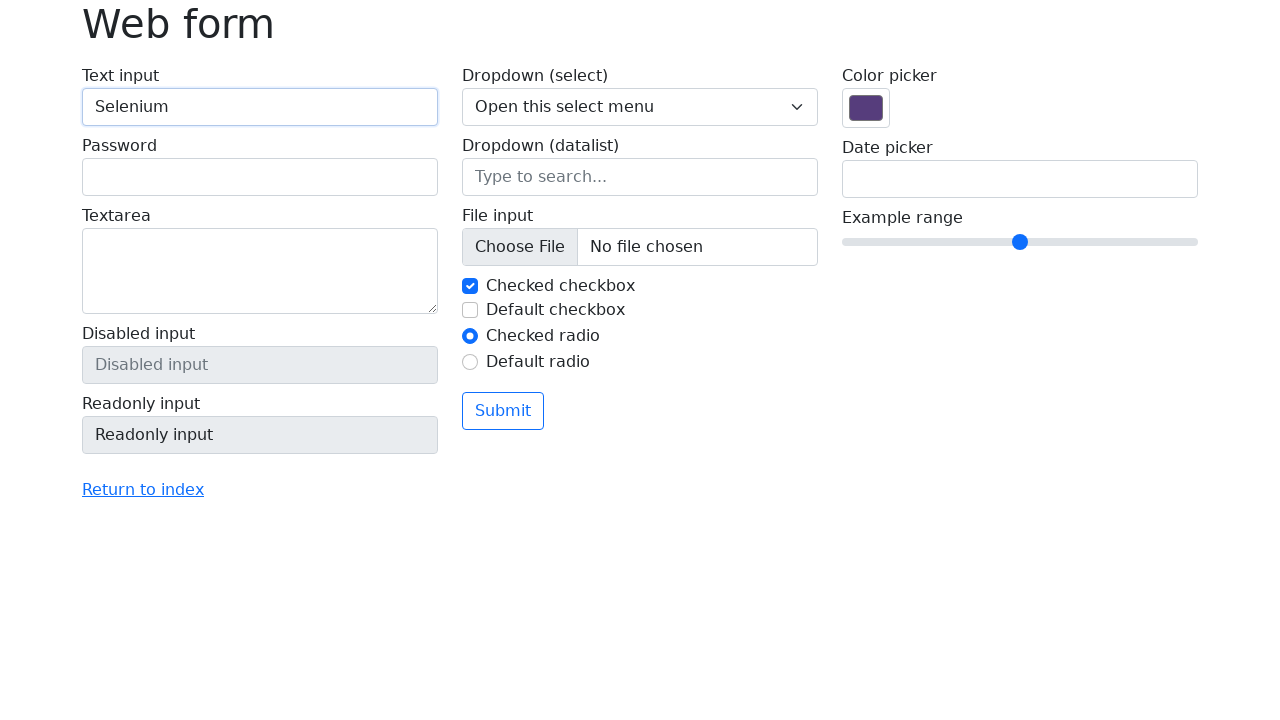

Clicked submit button at (503, 411) on button
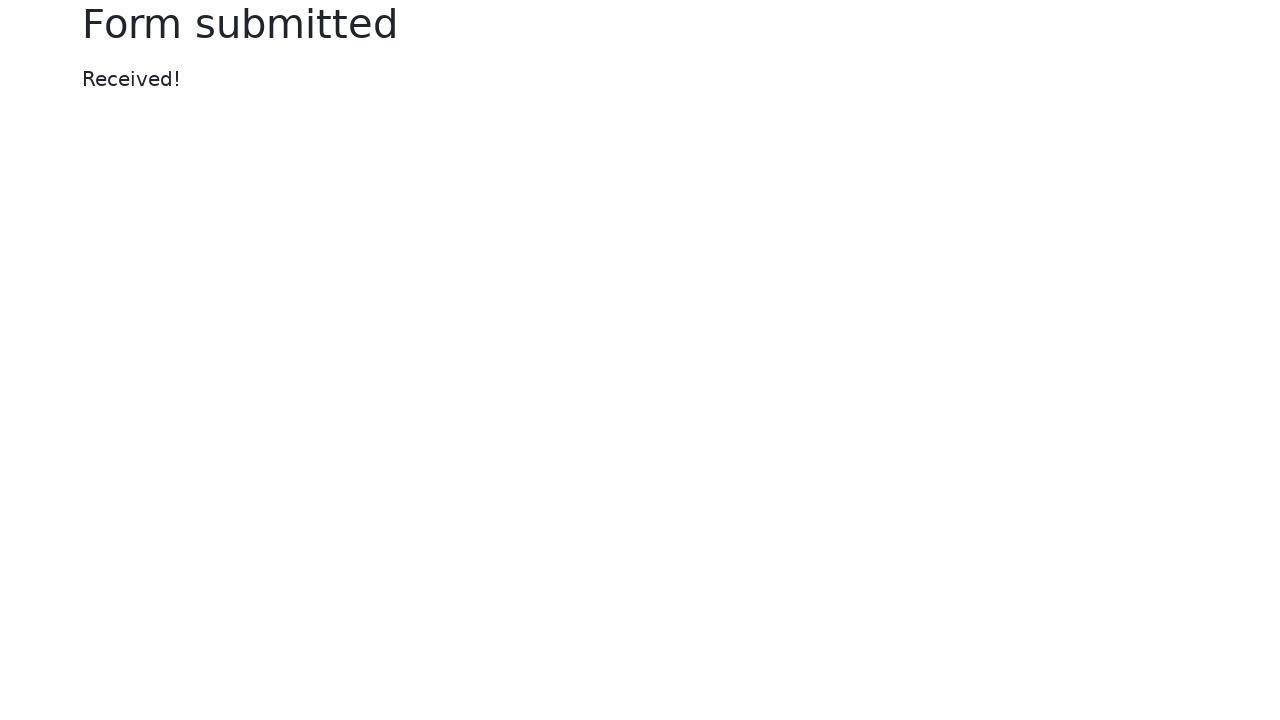

Verified success message displays 'Received!'
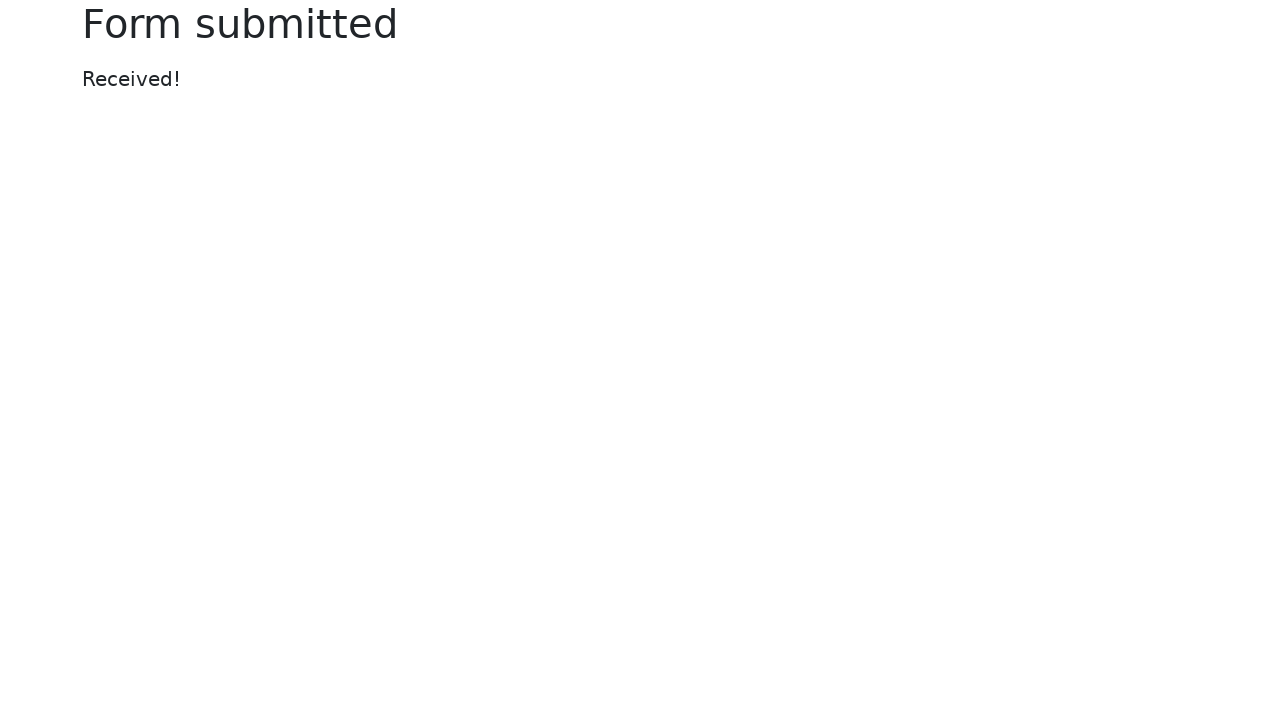

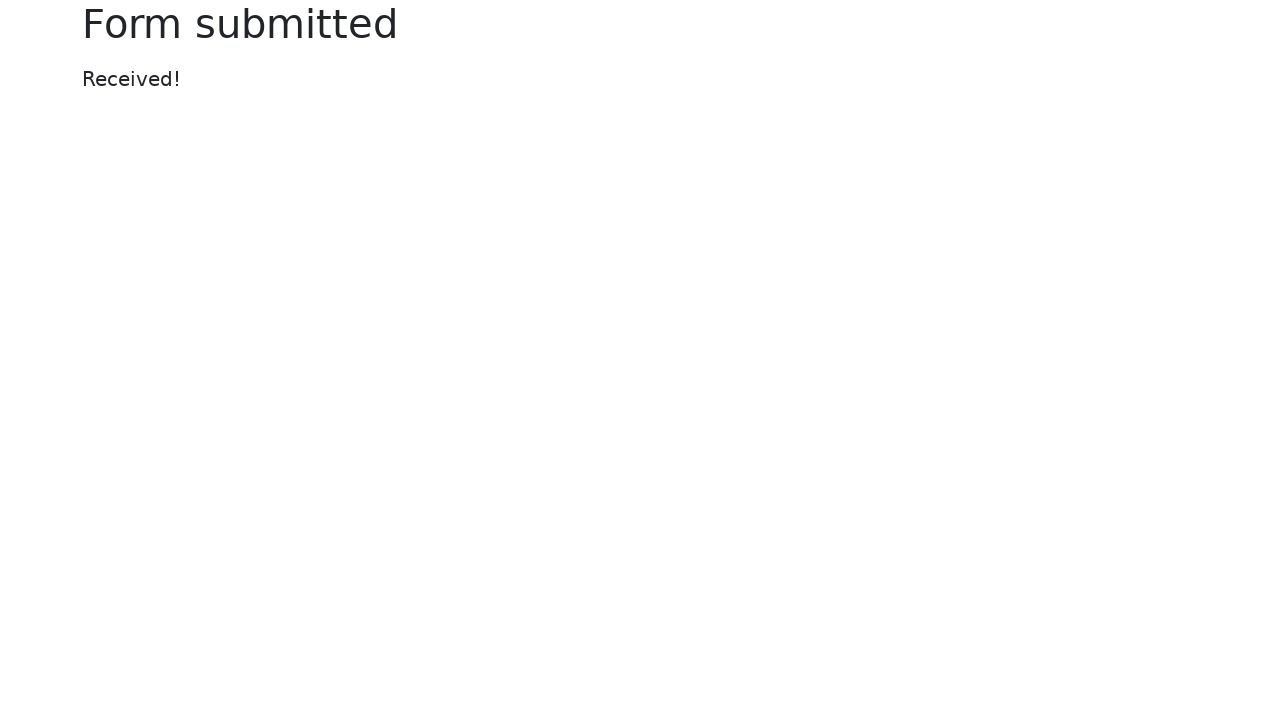